Validates that the navigation menu contains the expected menu items

Starting URL: https://www.demoblaze.com

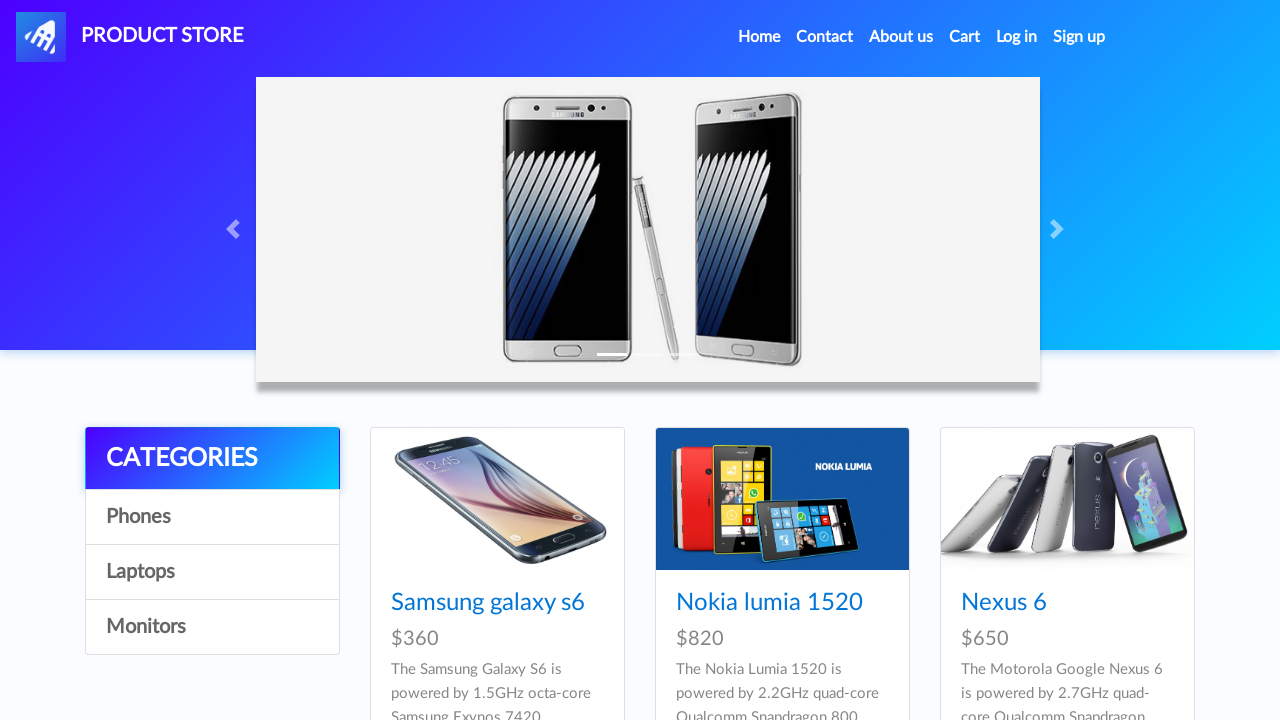

Navigated to https://www.demoblaze.com
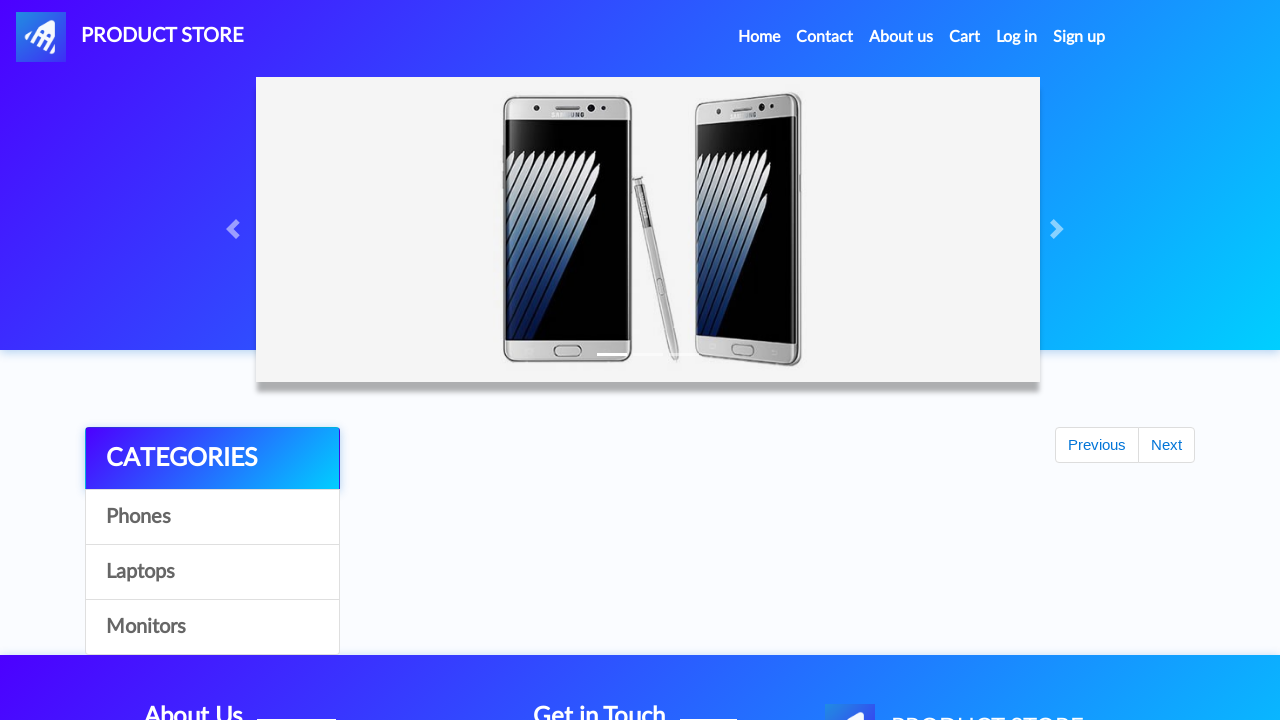

Retrieved all navigation menu header texts
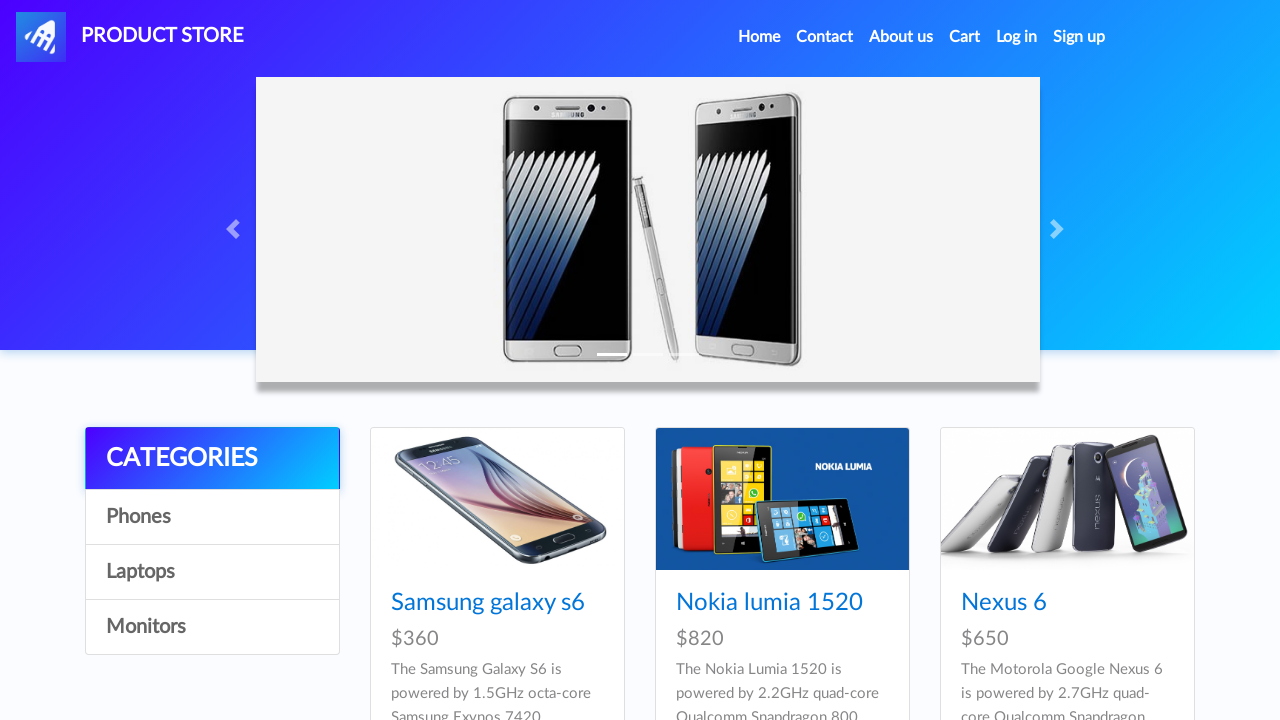

Validated that menu headers match expected items: Home (current), Contact, About us, Cart, Log in, Log out, Sign up
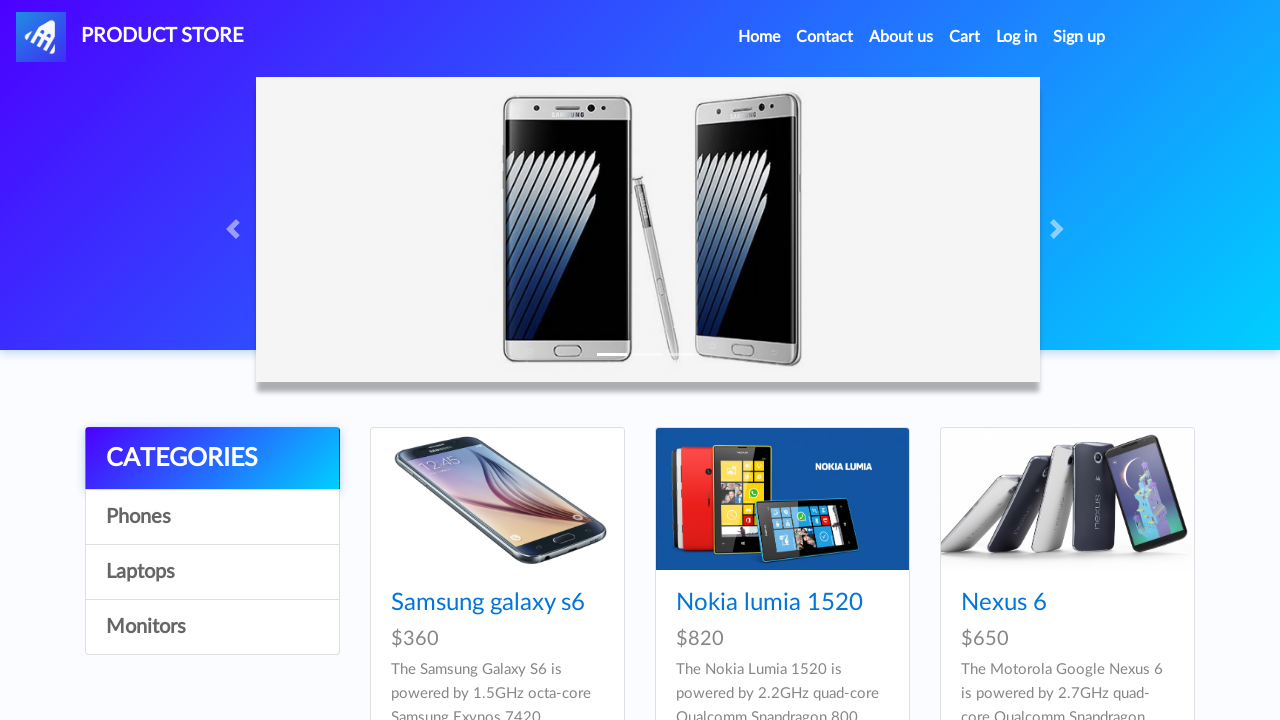

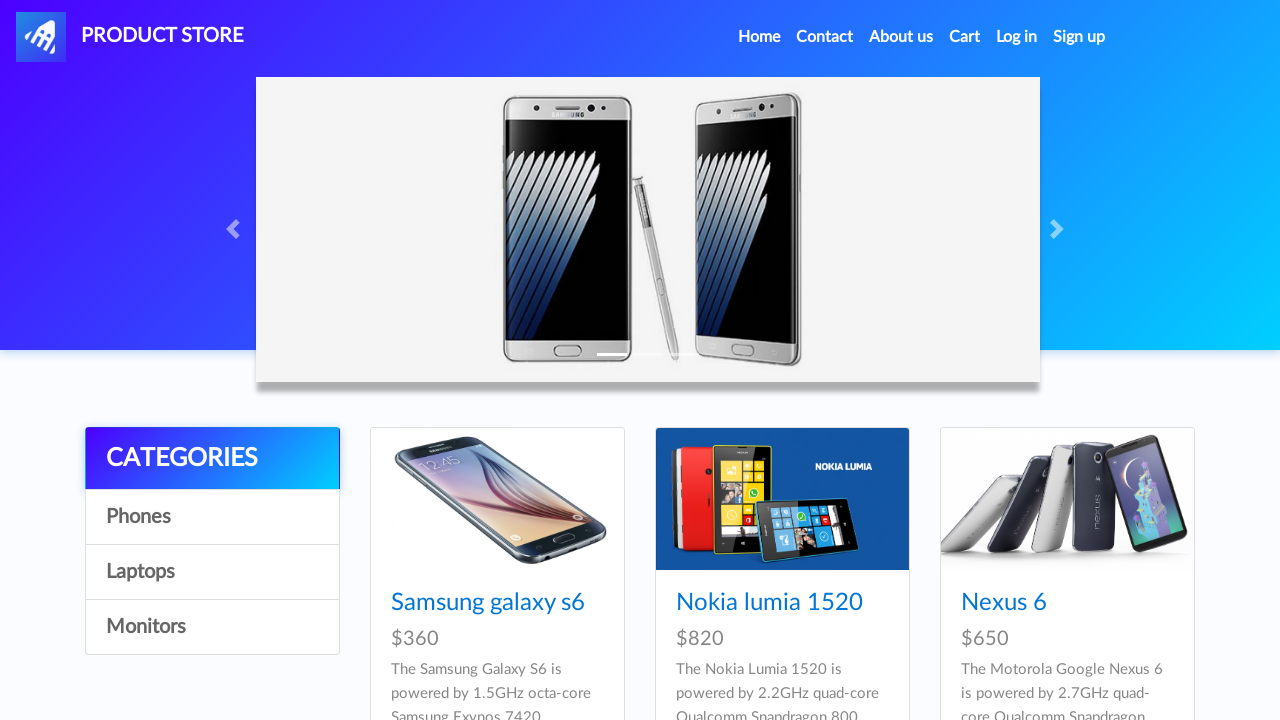